Tests drag and drop functionality using JavaScript execution

Starting URL: https://david-desmaisons.github.io/draggable-example/

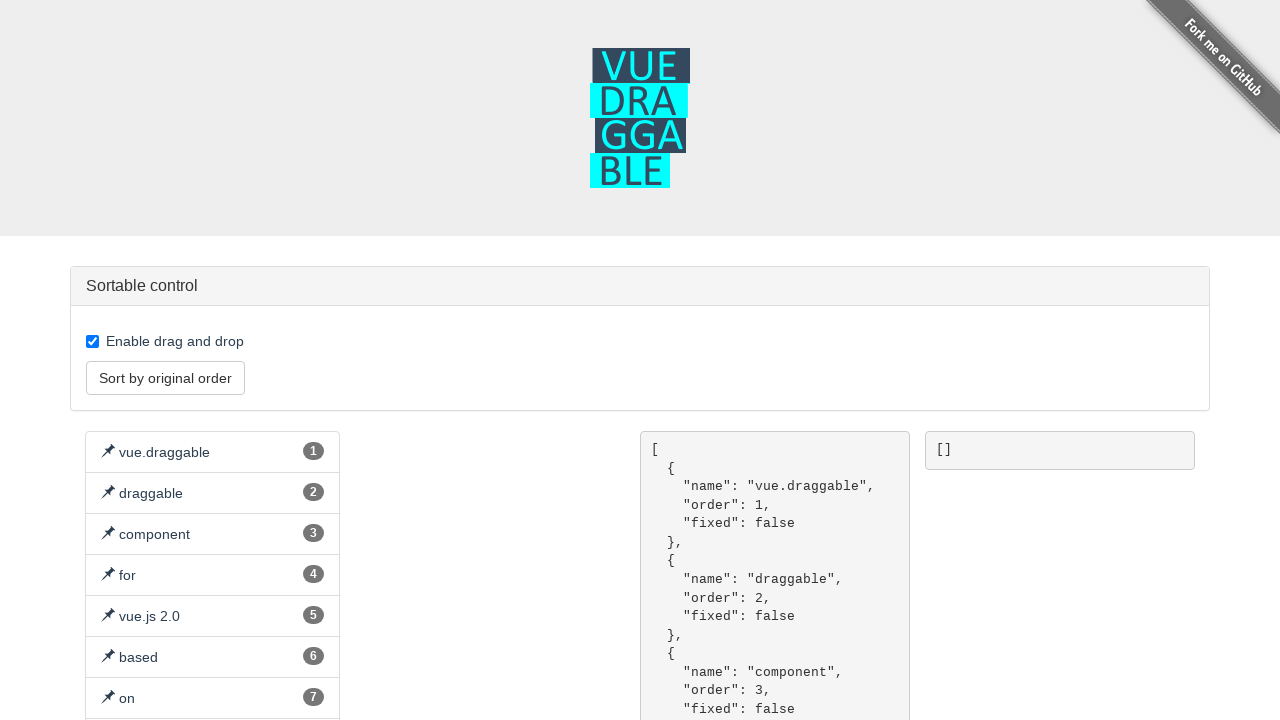

Located first list item as drag source
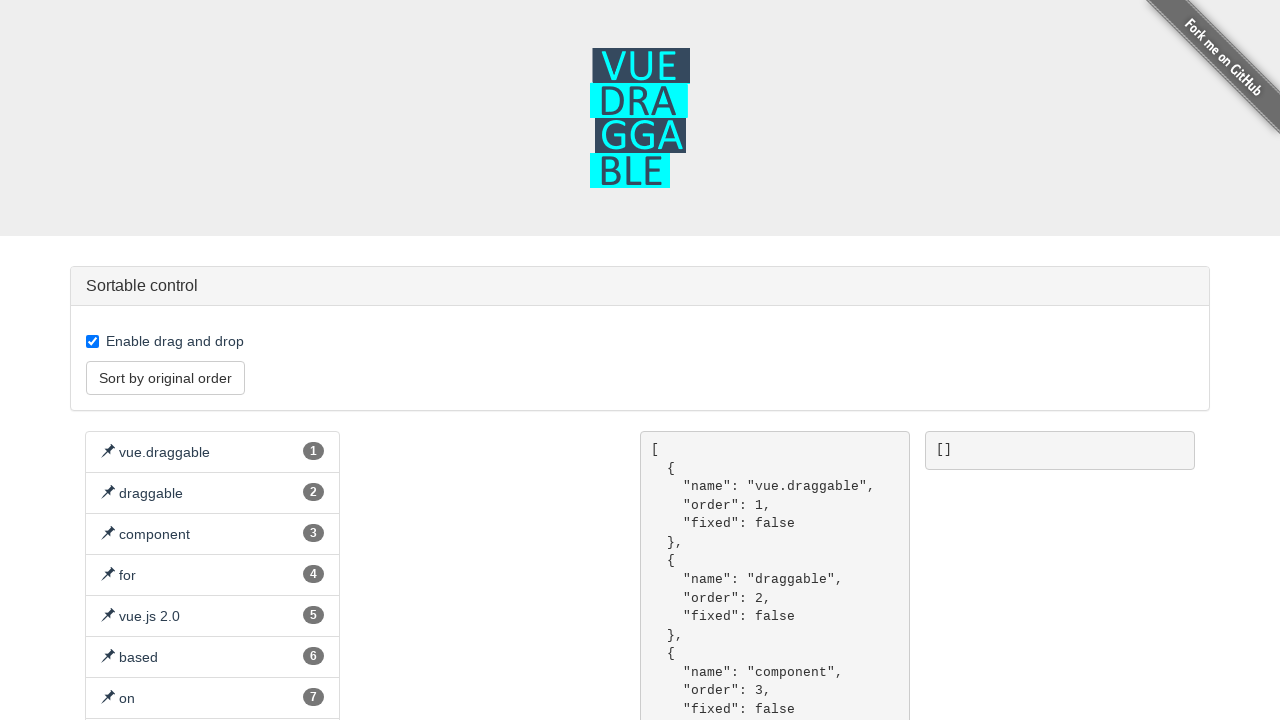

Located second list item as drag target
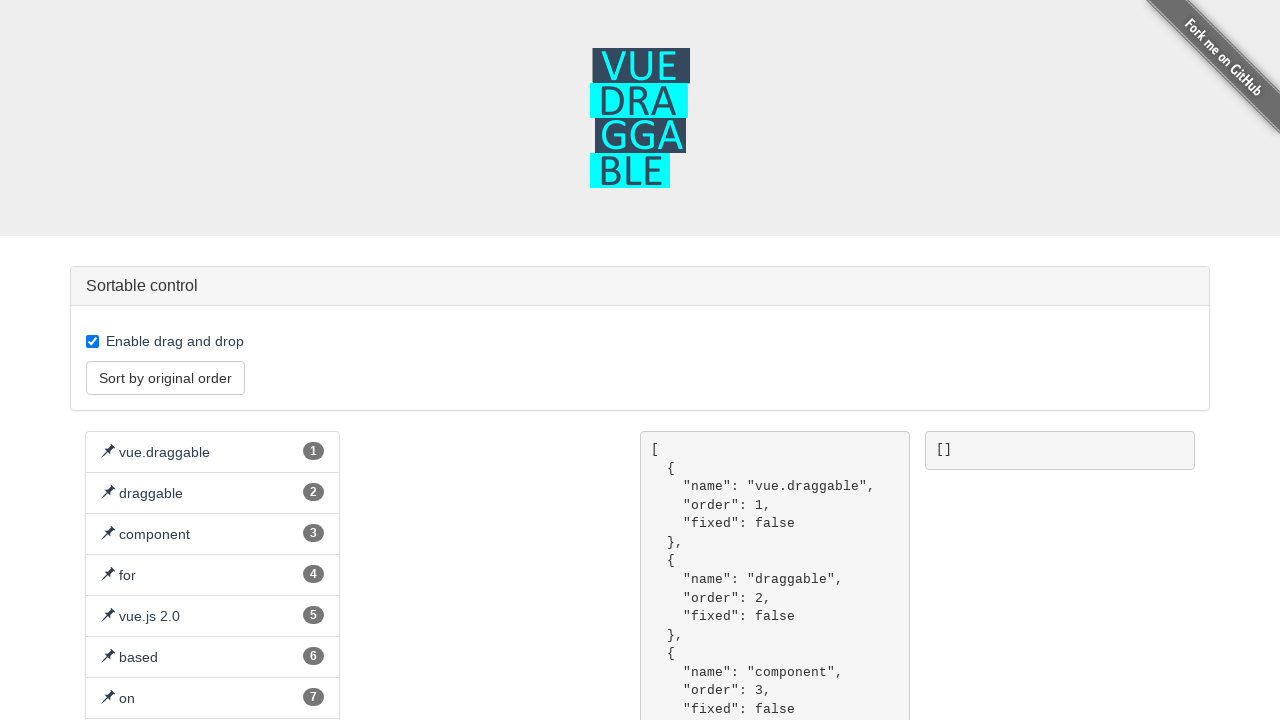

Dragged first list item to second list item position at (212, 493)
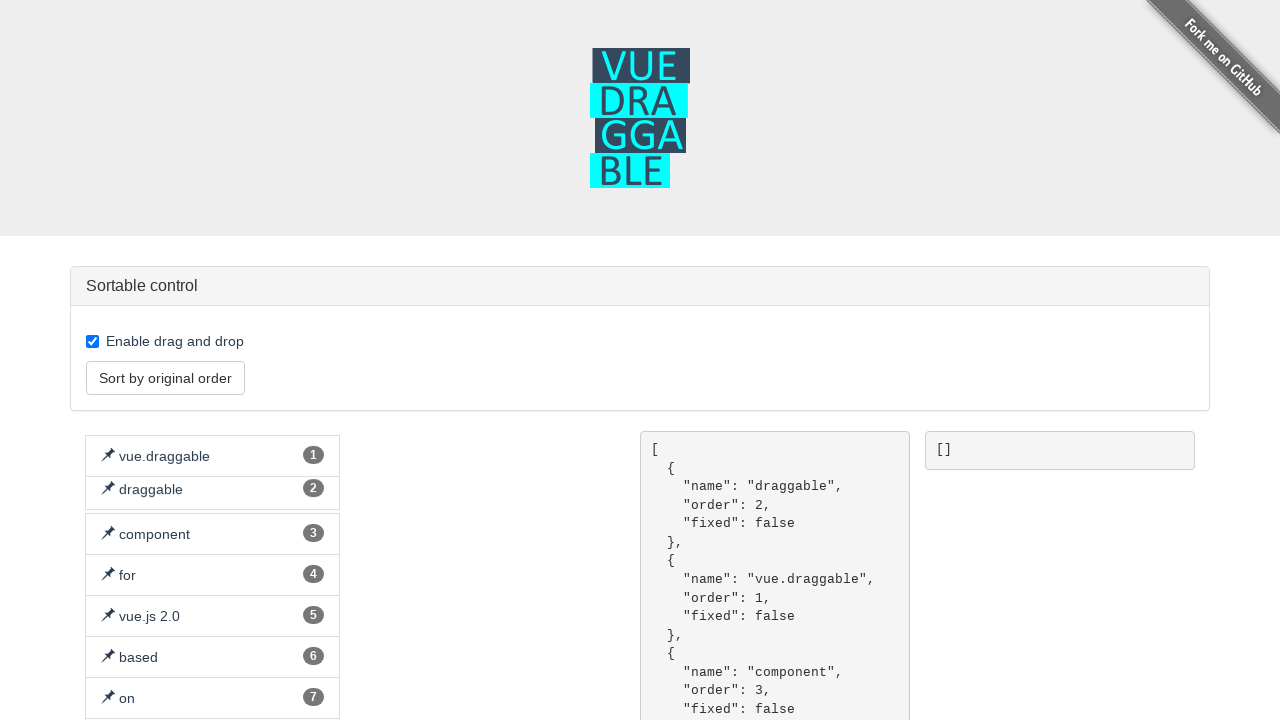

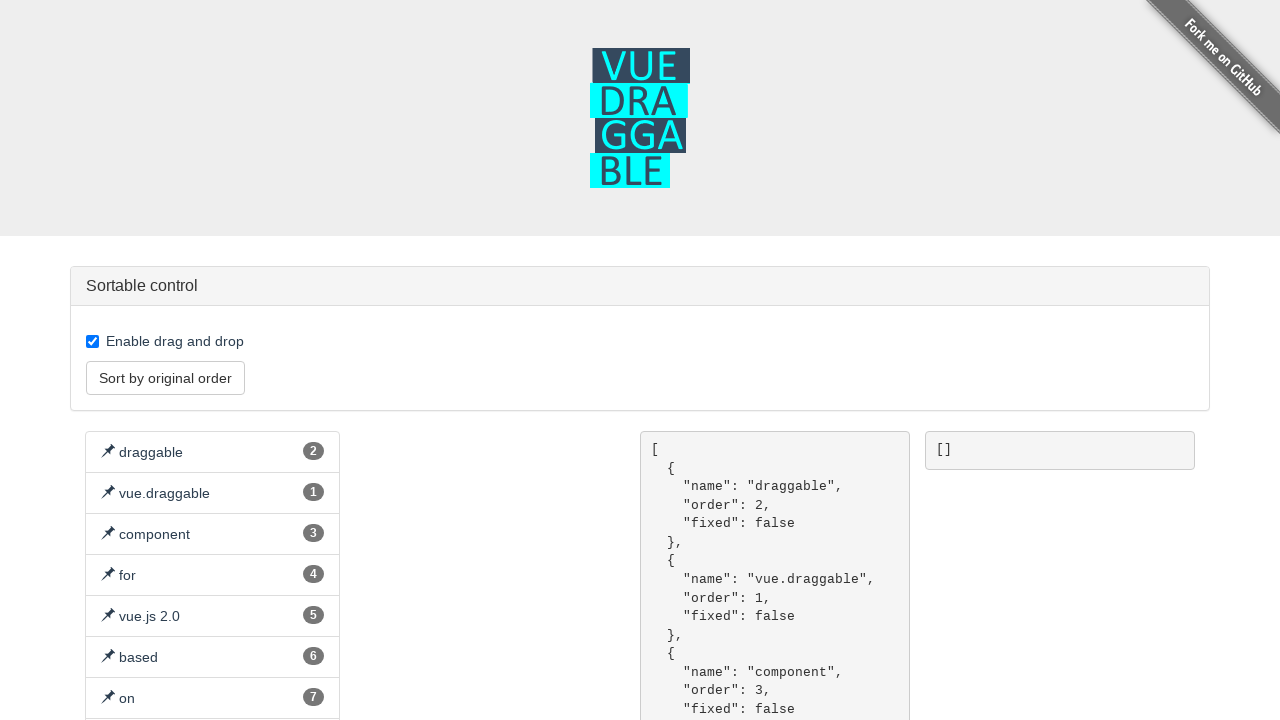